Clicks on a link with text "Visit W3Schools.com!" to navigate to an external page

Starting URL: https://testeroprogramowania.github.io/selenium/basics.html

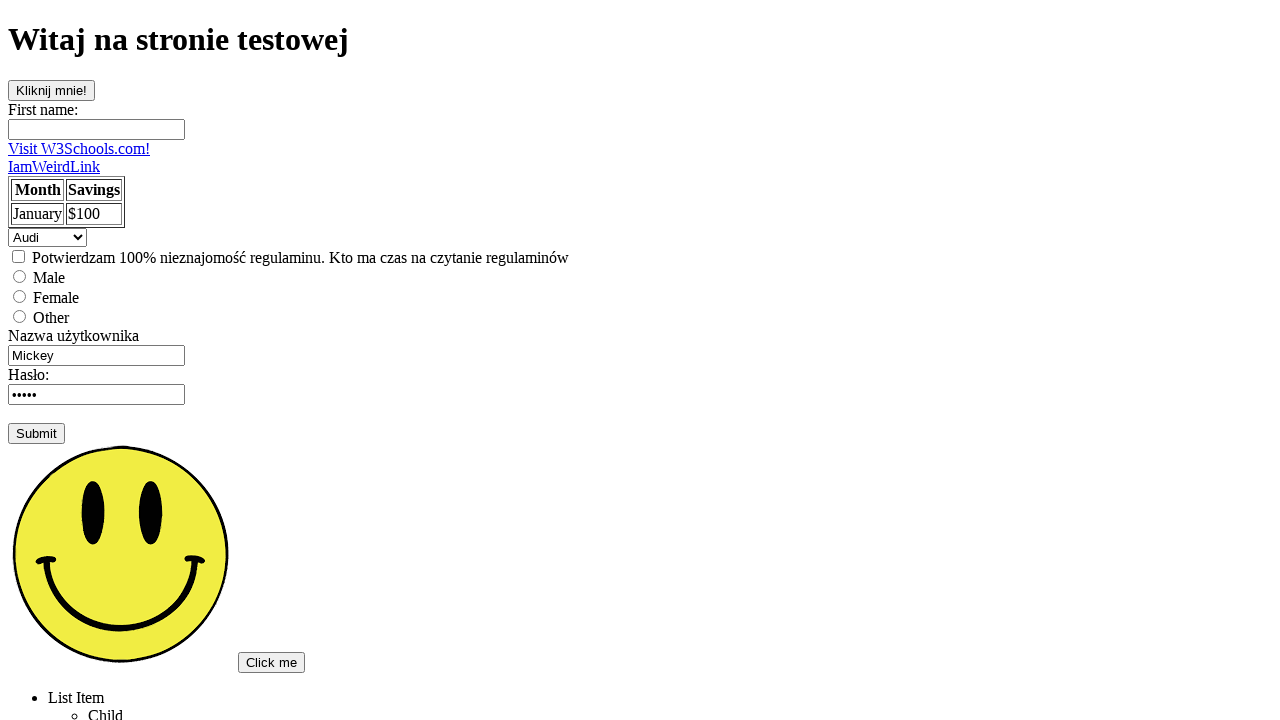

Navigated to basics.html page
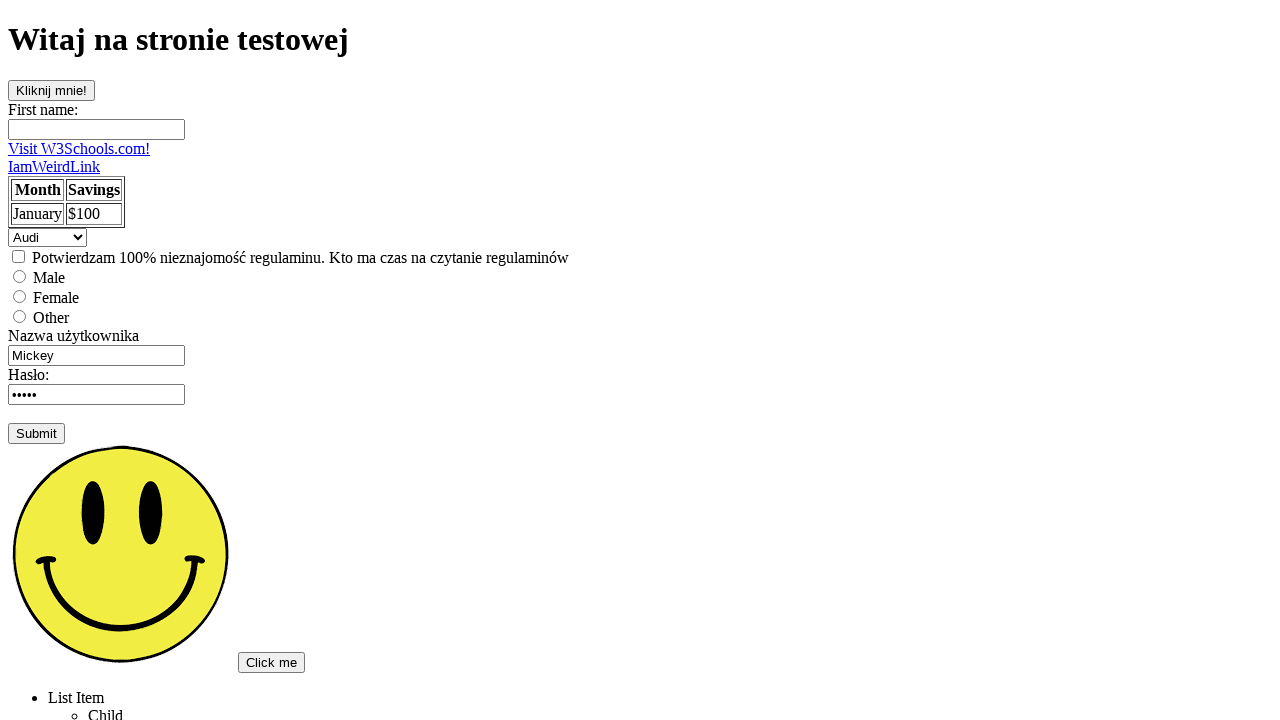

Clicked on 'Visit W3Schools.com!' link to navigate to external page at (79, 148) on text=Visit W3Schools.com!
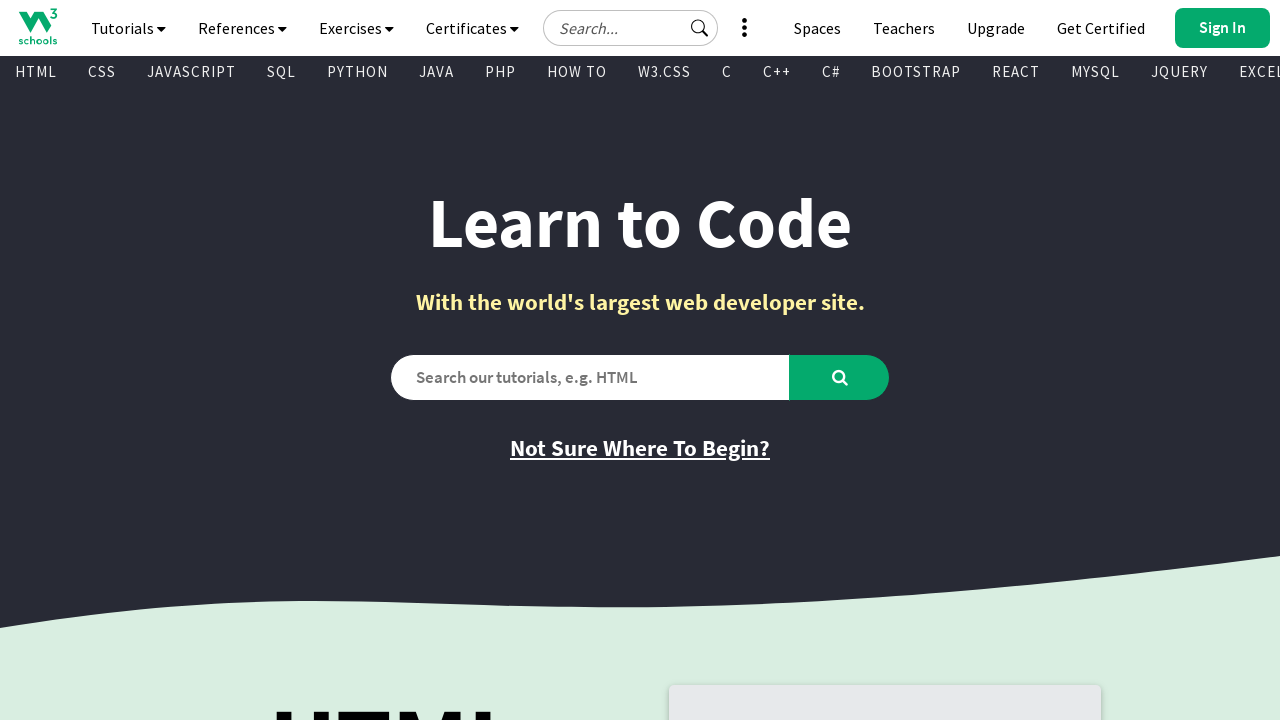

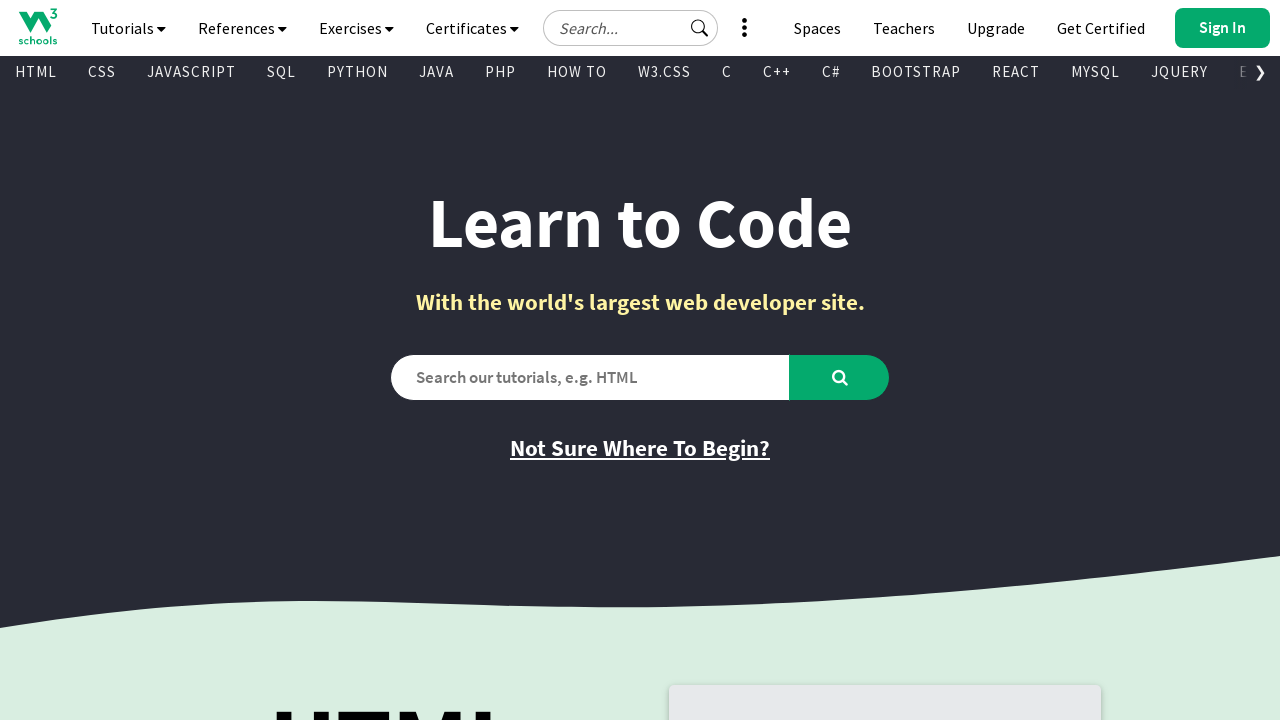